Tests the reset list functionality by clicking the reset button

Starting URL: https://kristinek.github.io/site/tasks/list_of_people.html

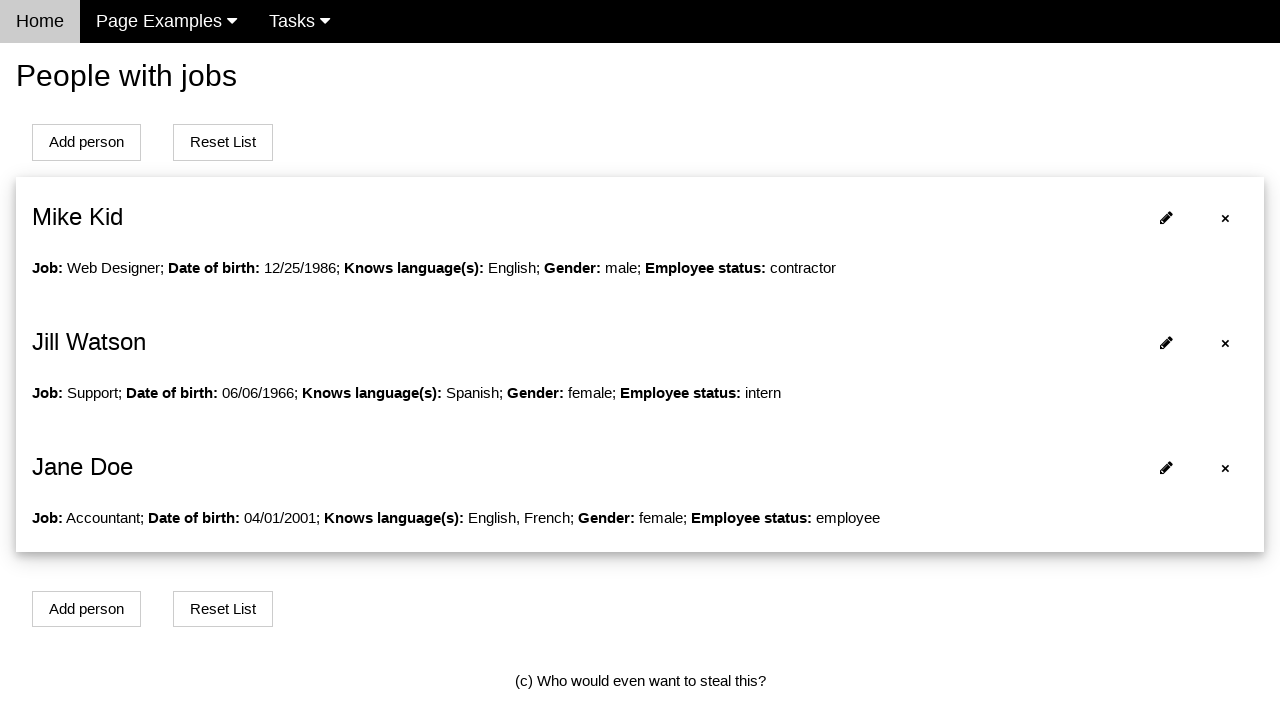

Clicked reset list button at (86, 142) on xpath=//*[@id='addPersonBtn']
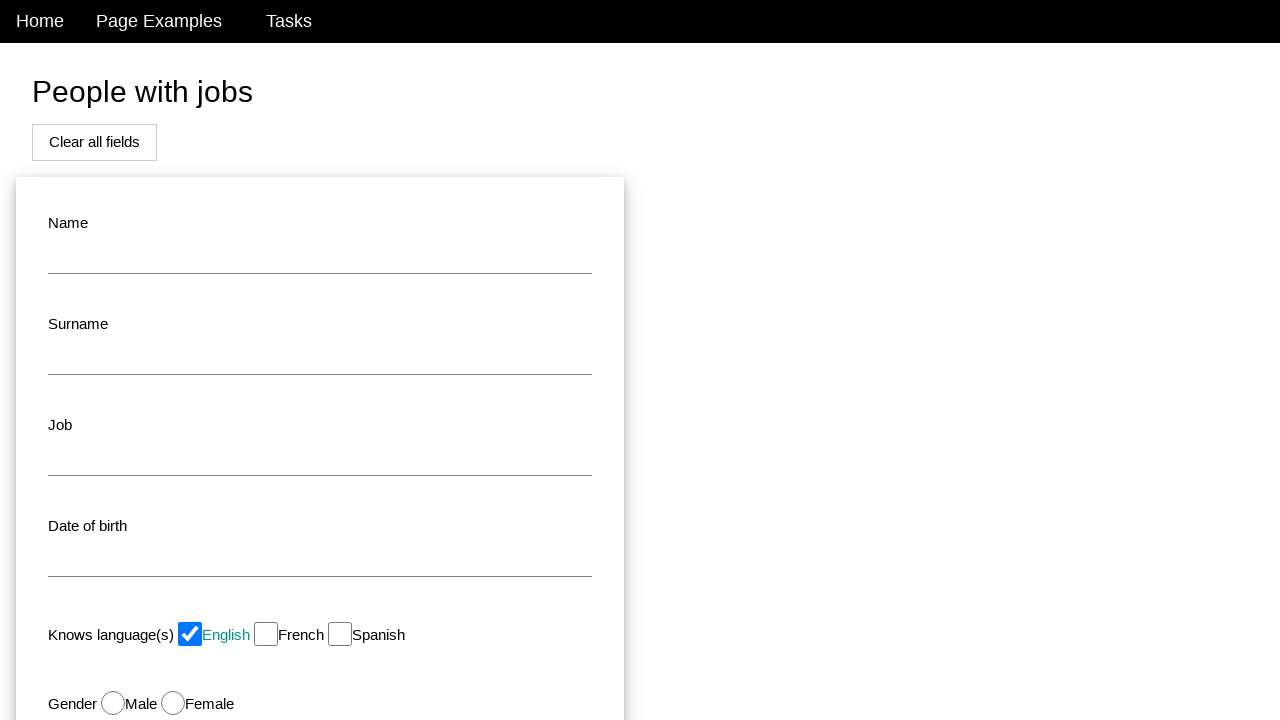

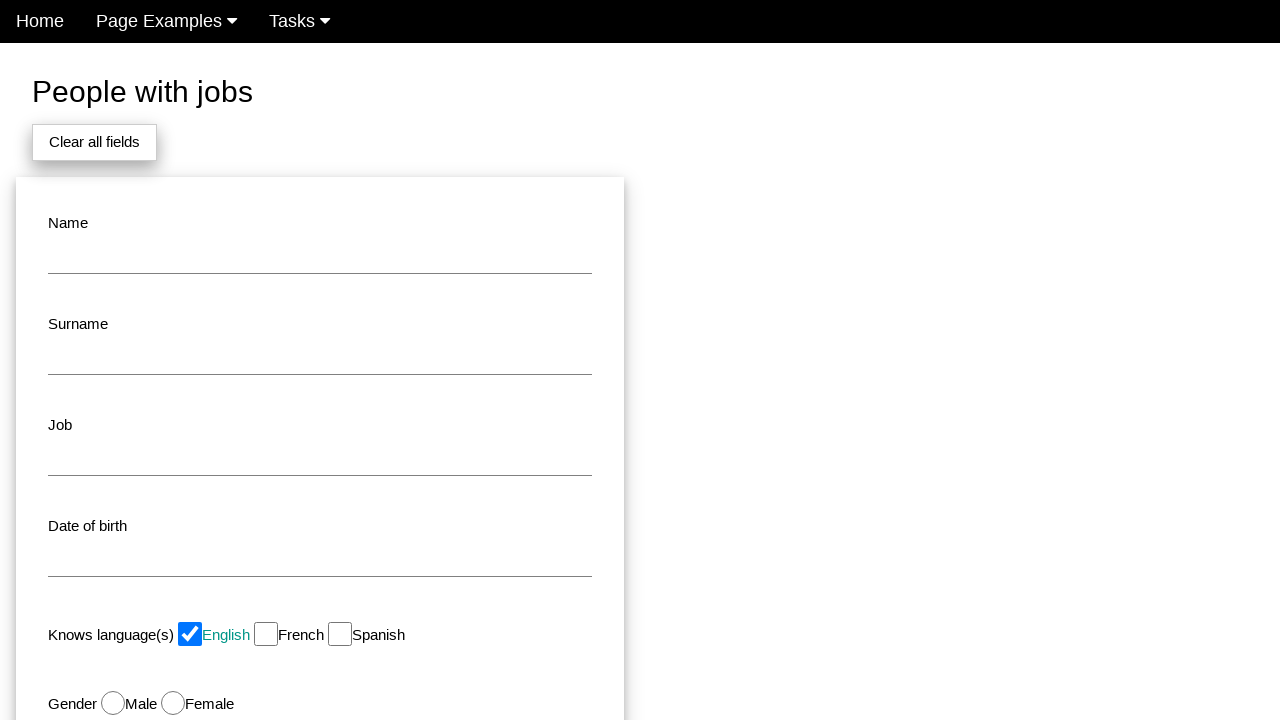